Tests dynamic loading by clicking Start button and waiting for the loading indicator to disappear before verifying "Hello World!" text.

Starting URL: https://the-internet.herokuapp.com/dynamic_loading/1

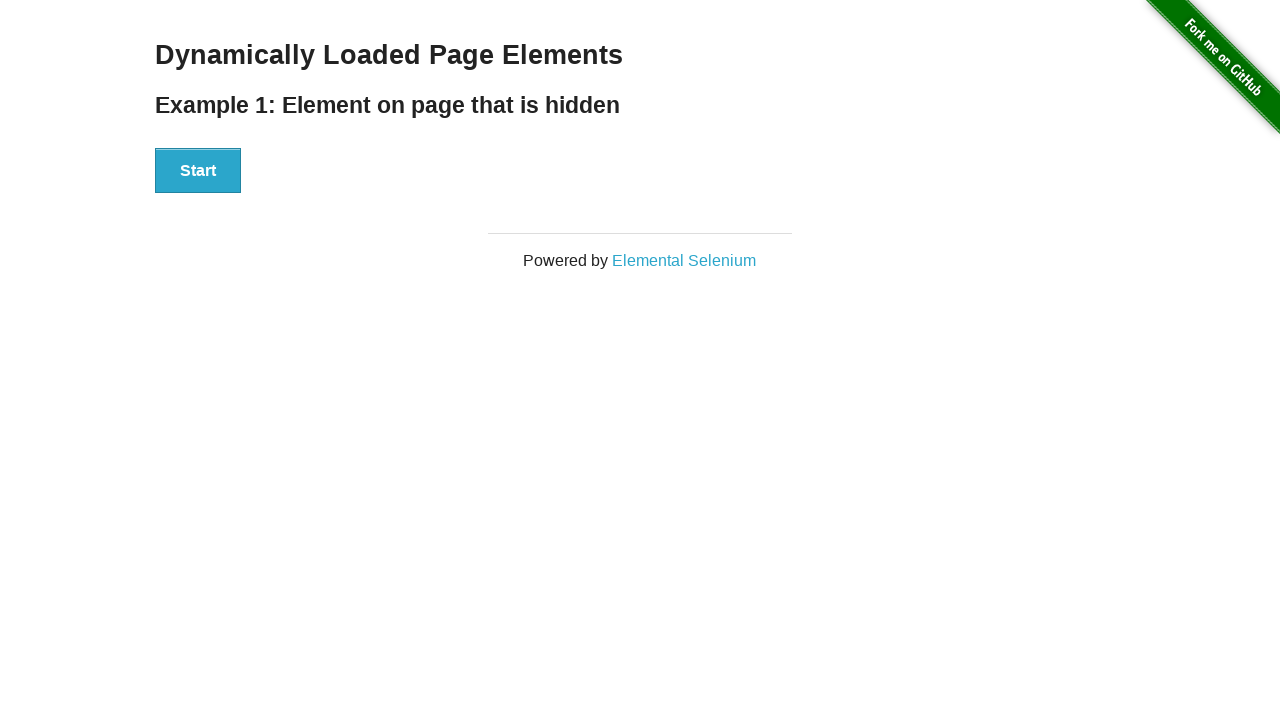

Clicked the Start button to initiate dynamic loading at (198, 171) on xpath=//button
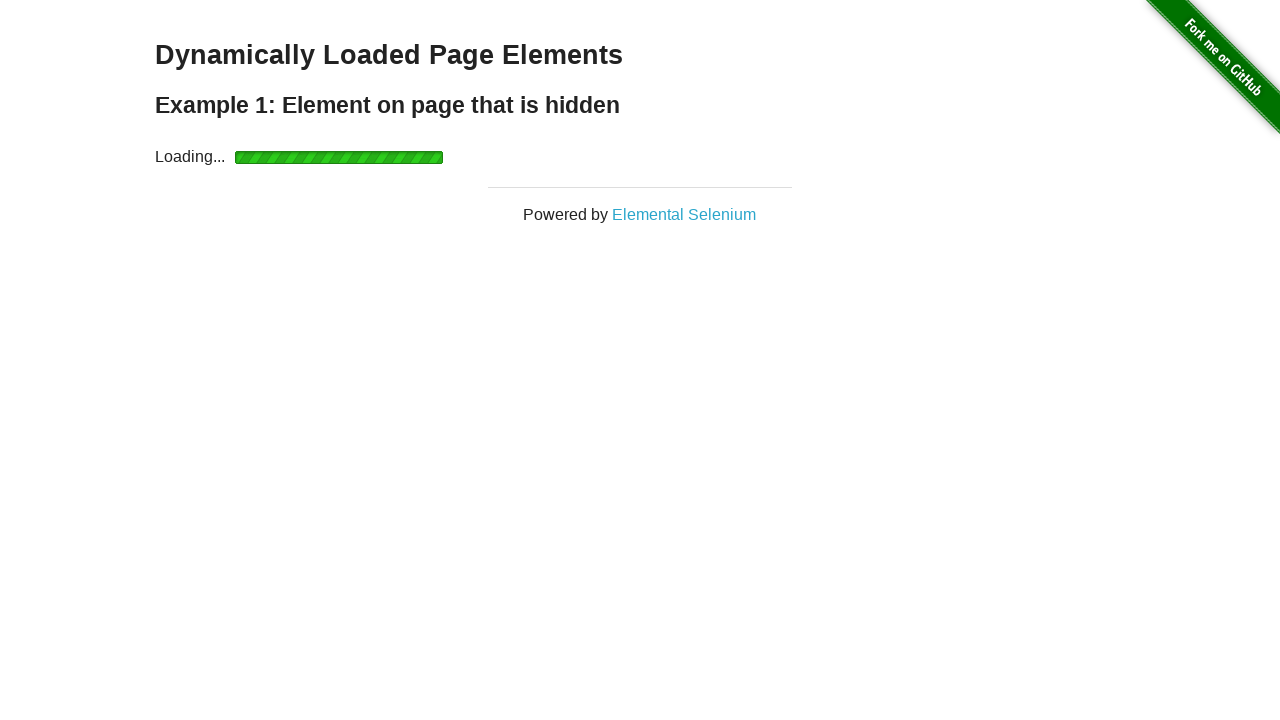

Loading indicator disappeared and dynamic content finished loading
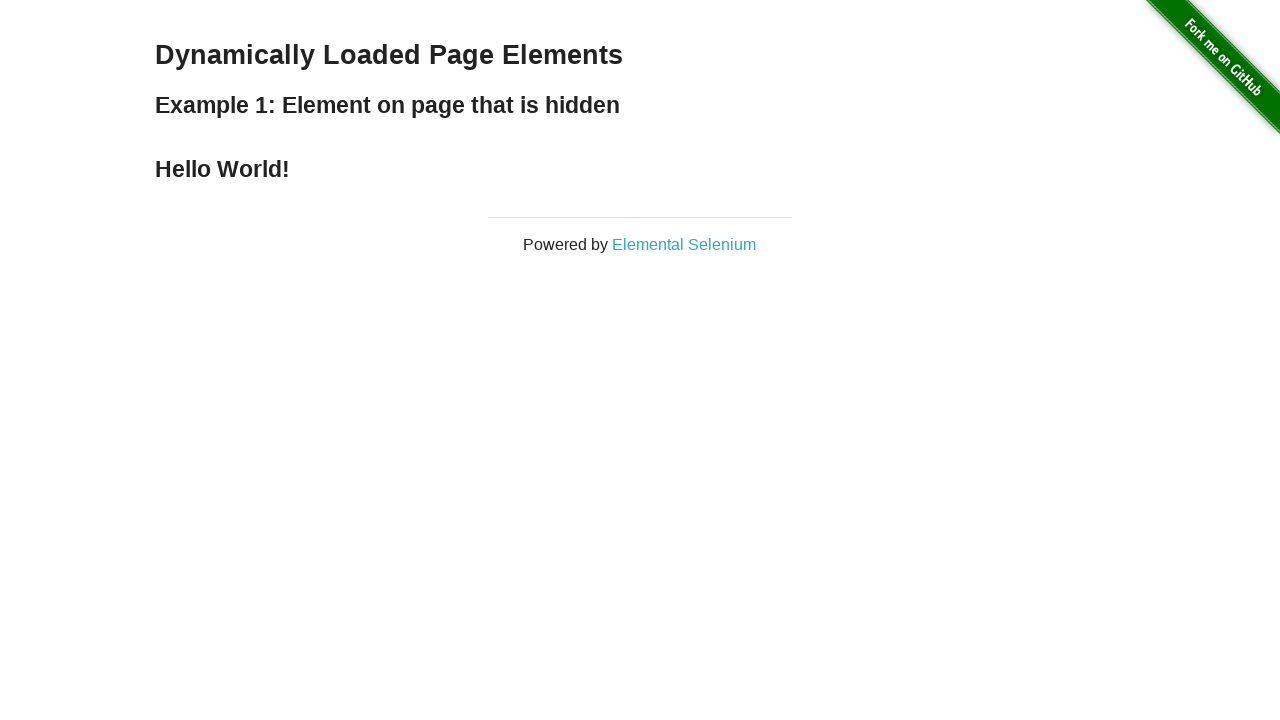

Located the Hello World text element
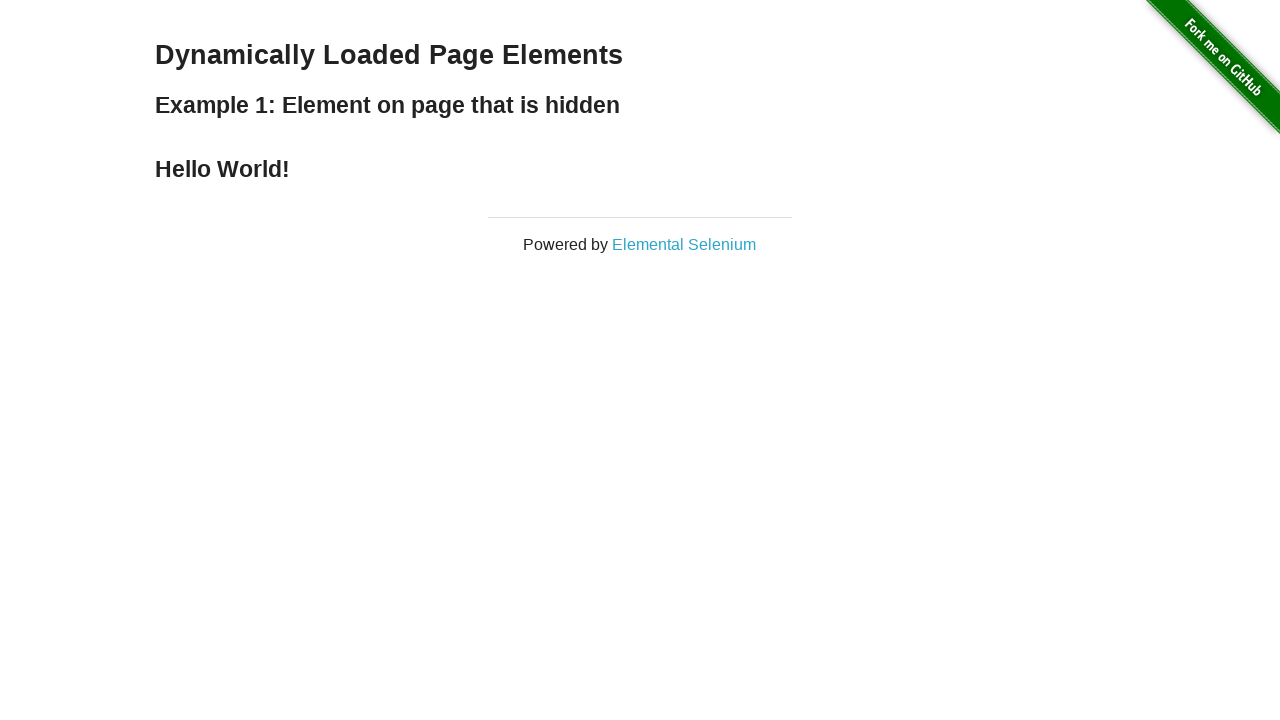

Verified that 'Hello World!' text is displayed correctly
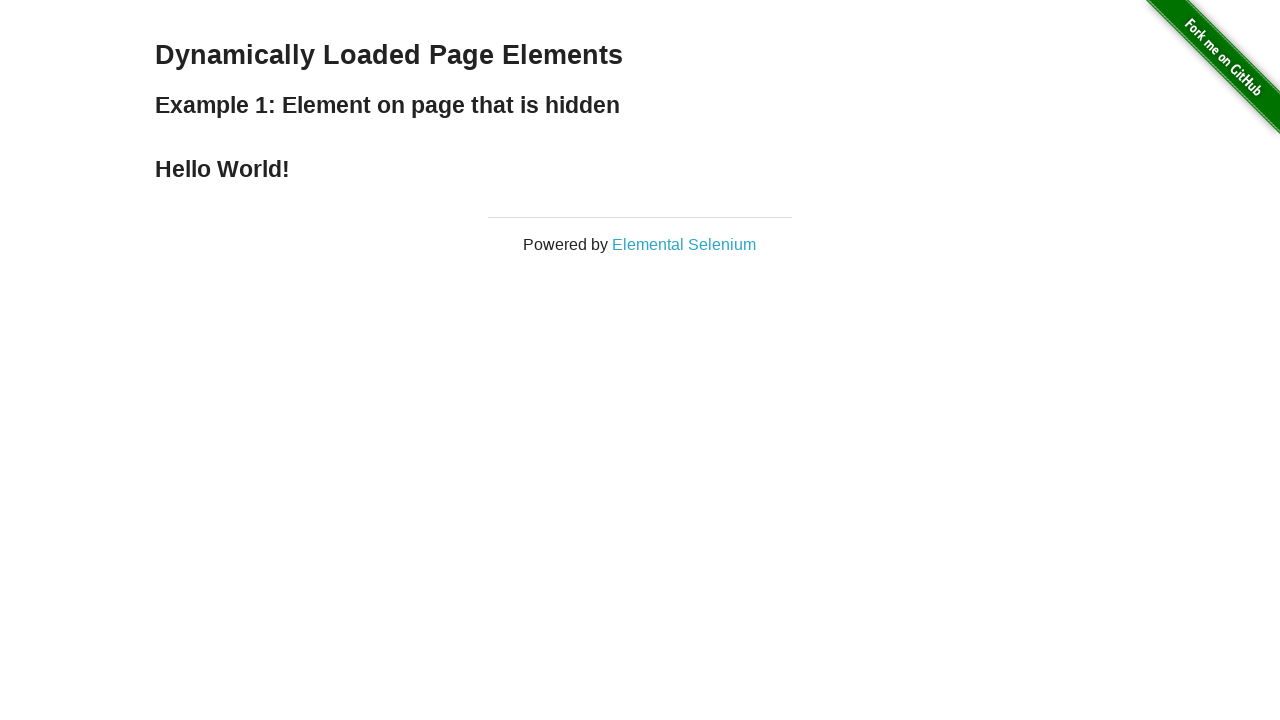

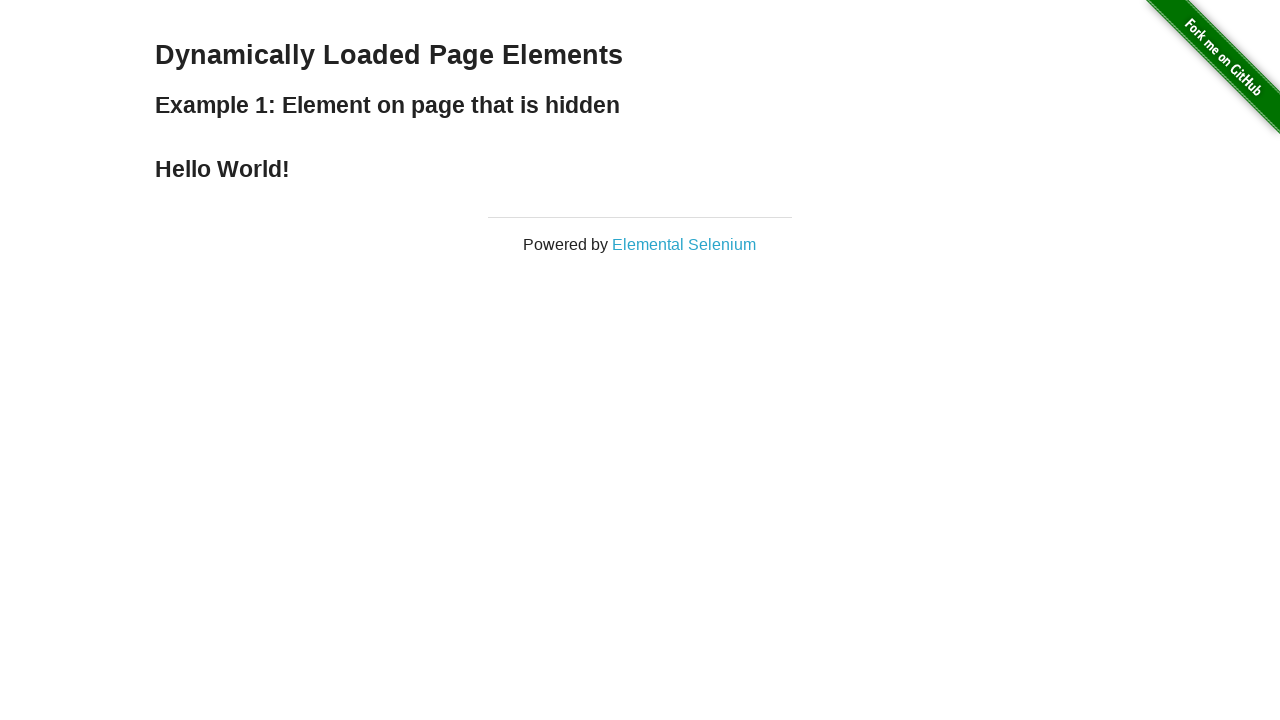